Tests various JavaScript alert popup interactions including simple alerts, timer-based alerts, confirmation dialogs, and prompt dialogs with text input

Starting URL: https://demoqa.com/alerts

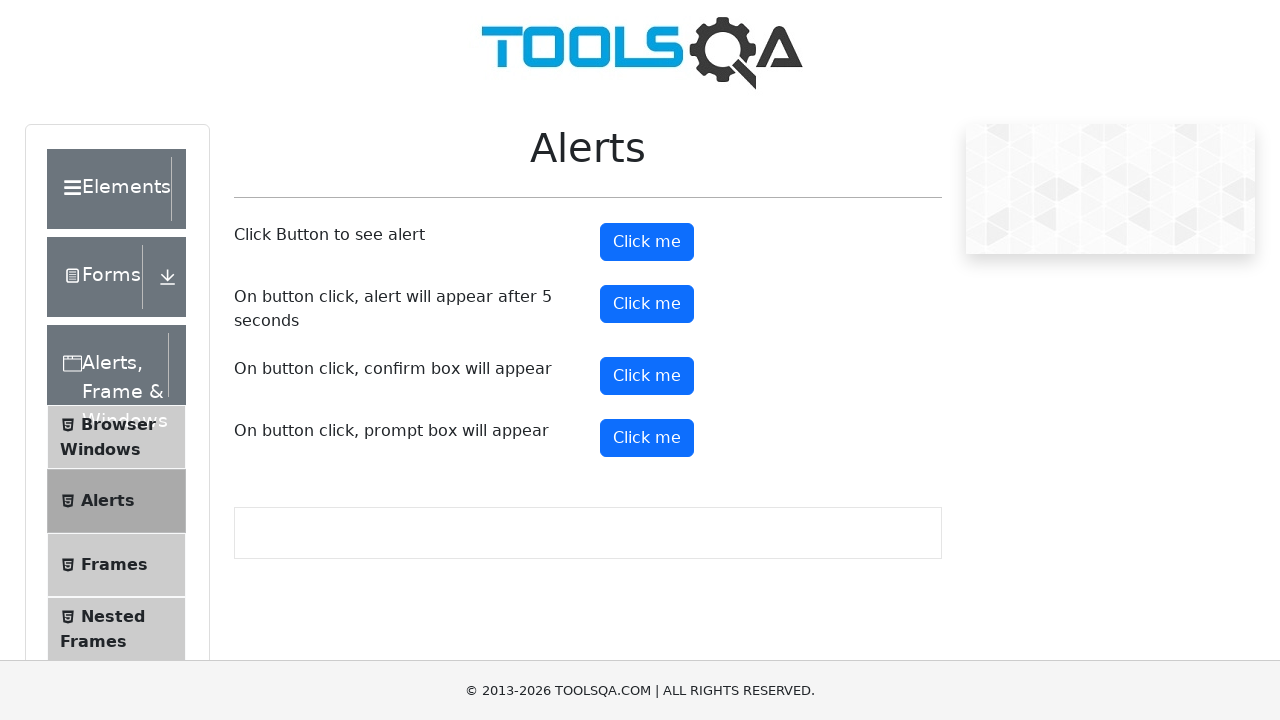

Clicked the alert button to trigger simple alert at (647, 242) on button#alertButton
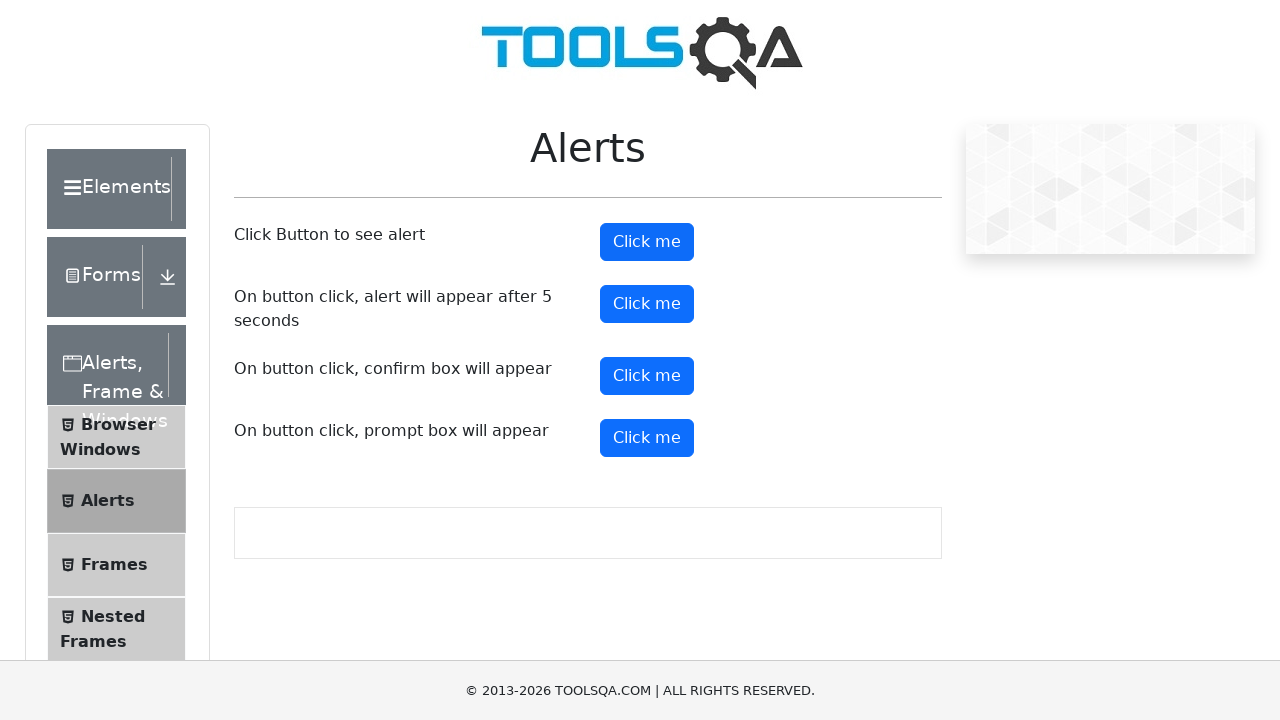

Set up dialog handler to accept alerts
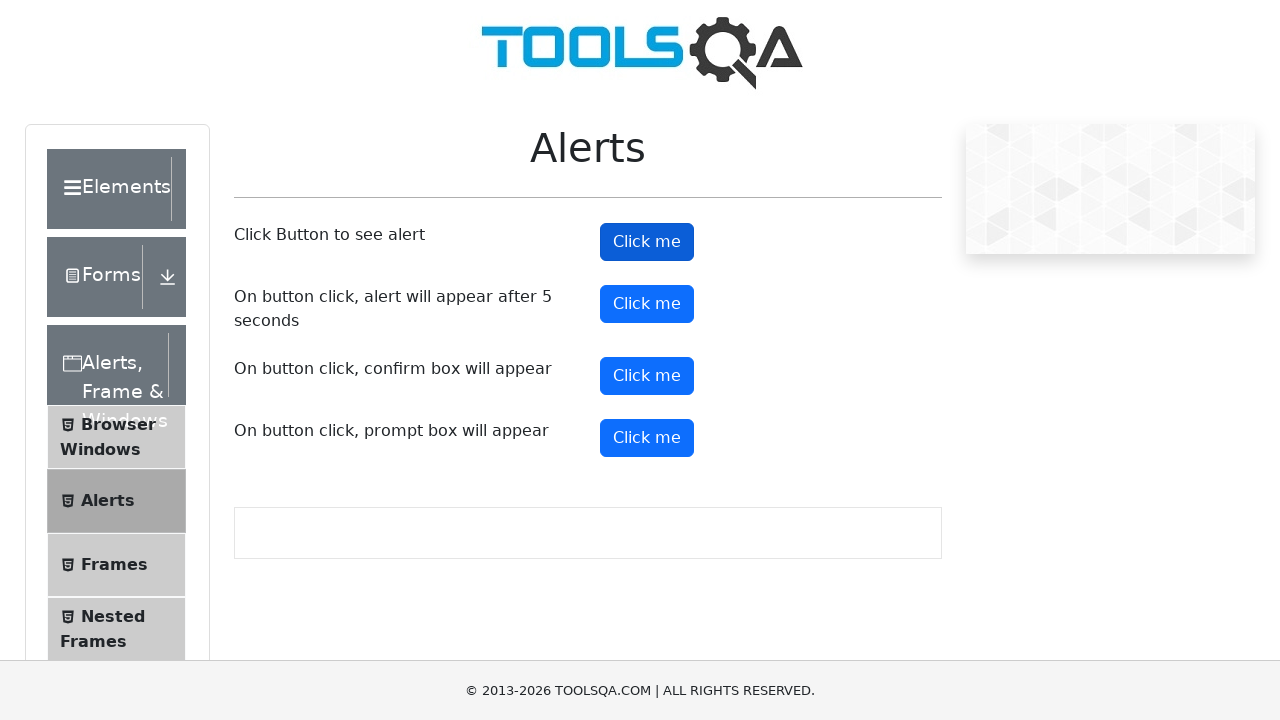

Waited 1 second for alert to be processed
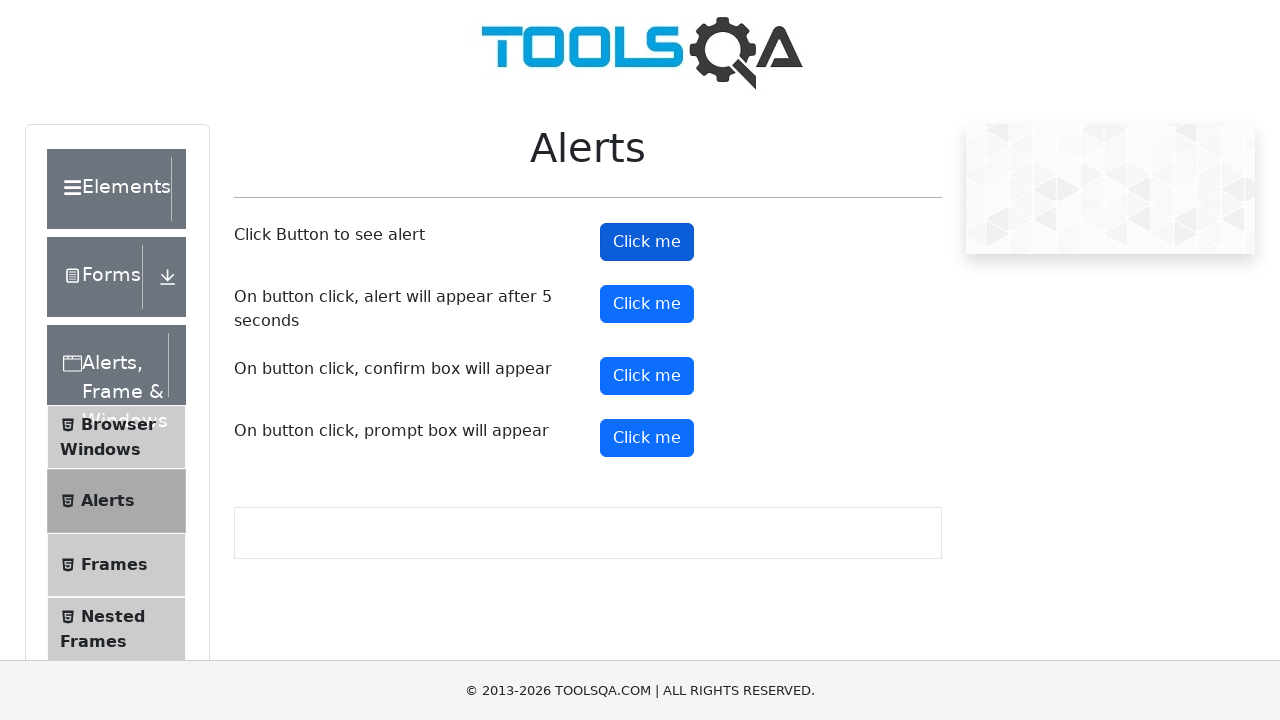

Clicked the timer alert button to trigger delayed alert at (647, 304) on button#timerAlertButton
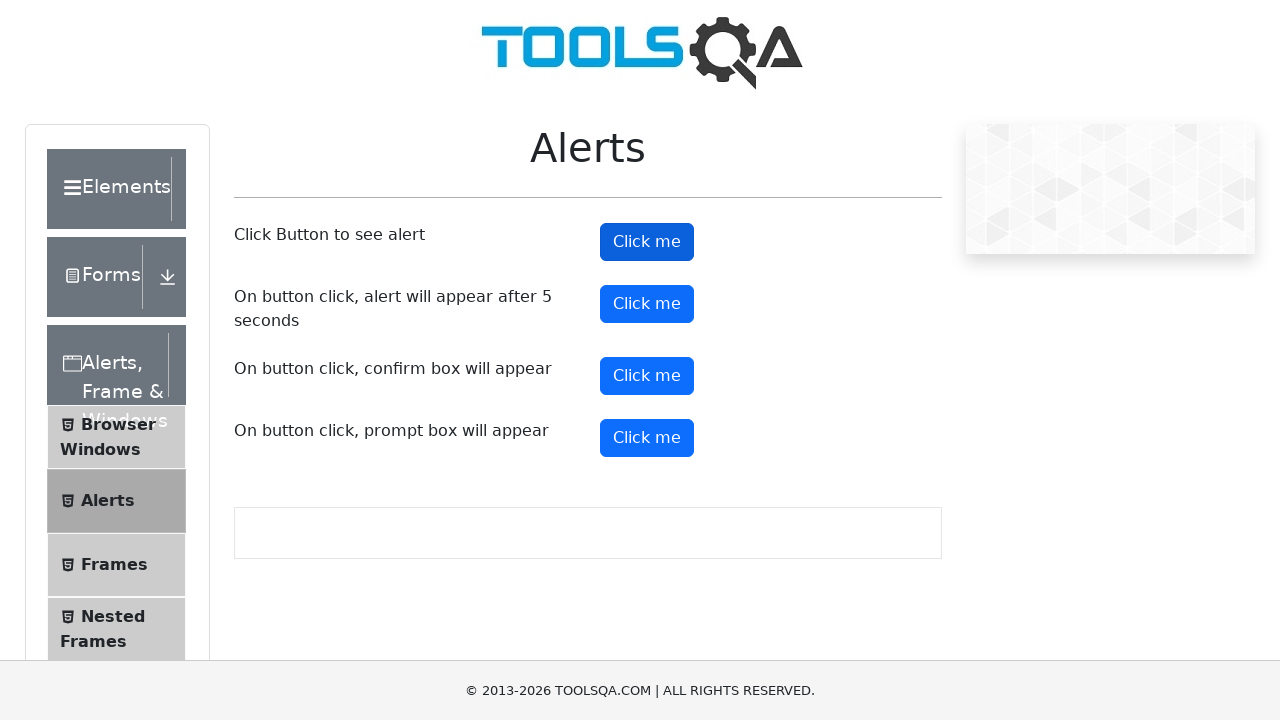

Waited 6 seconds for timer-based alert to appear and be handled
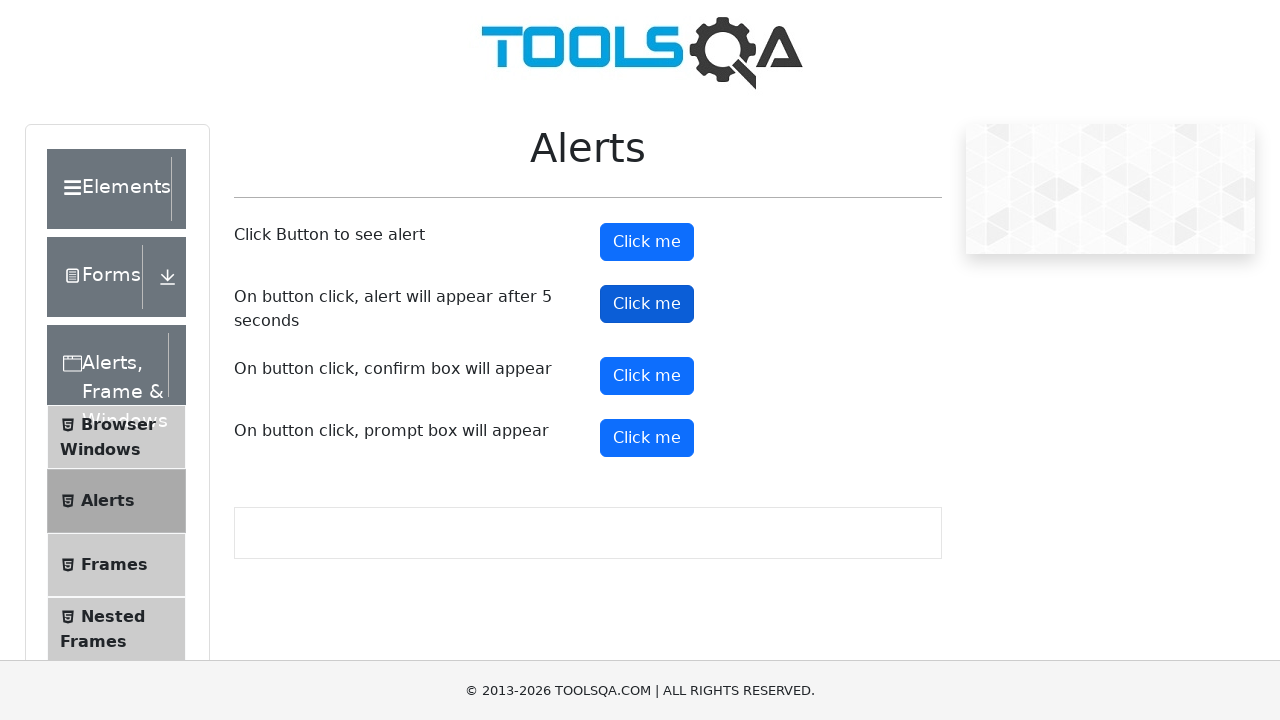

Clicked the third 'Click me' button to trigger confirmation dialog at (647, 376) on (//button[text()='Click me'])[3]
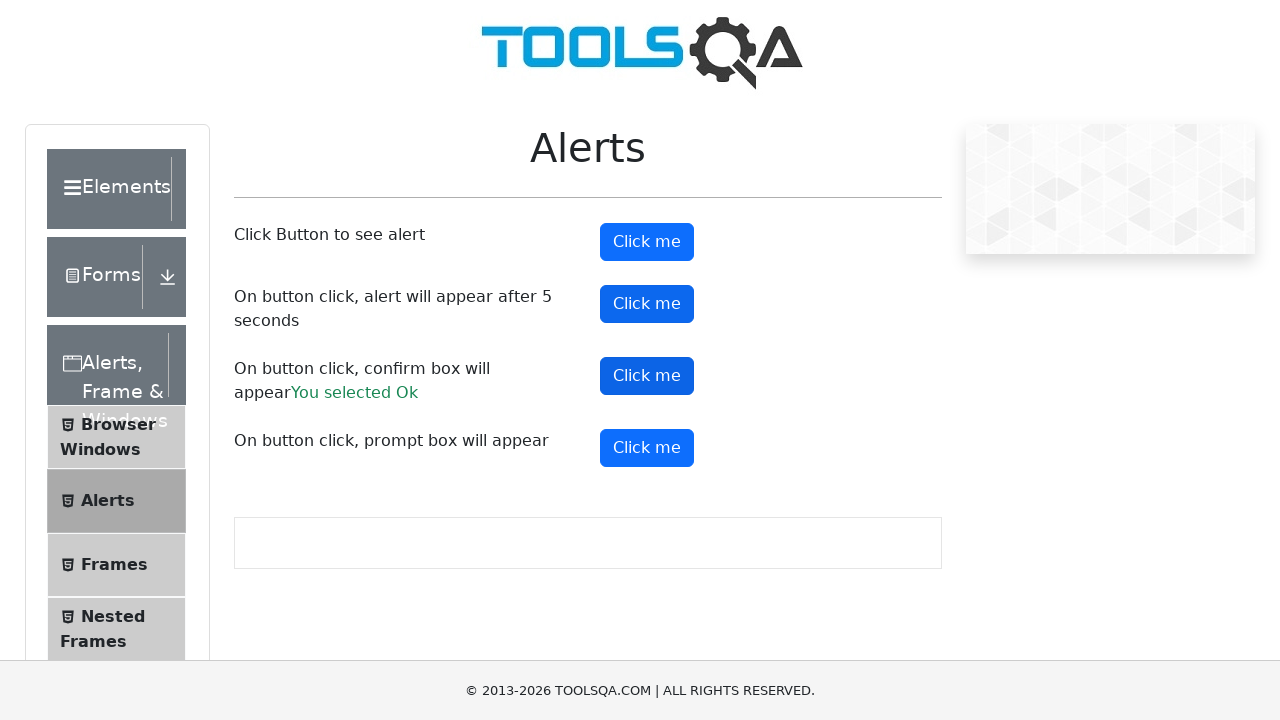

Waited 1 second for confirmation dialog to be processed
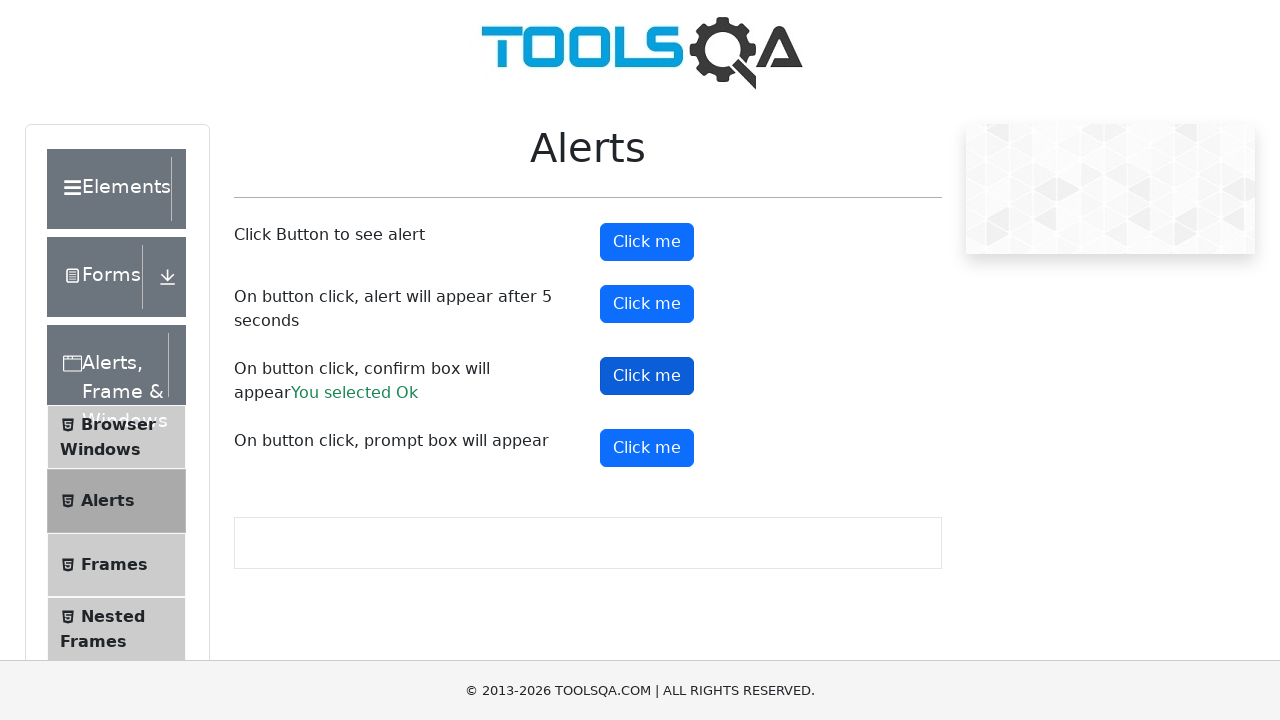

Set up dialog handler to handle prompt dialogs and accept with 'hello'
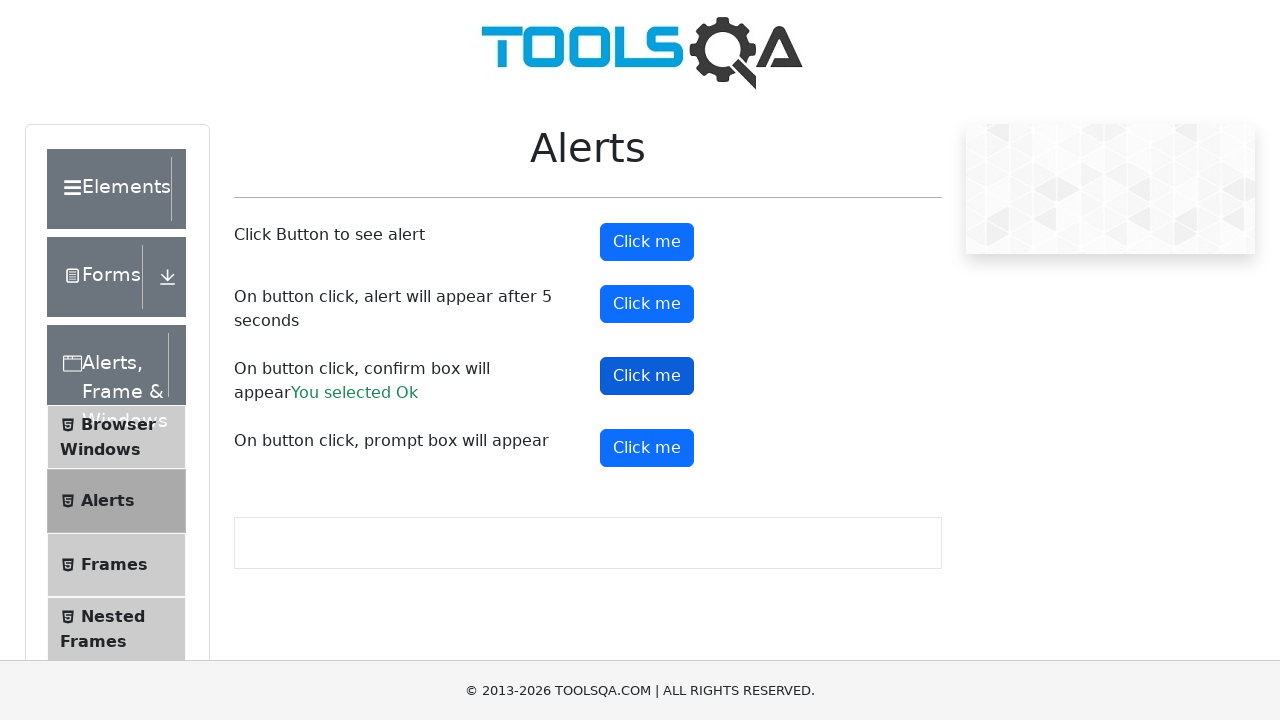

Clicked the fourth 'Click me' button to trigger prompt dialog at (647, 448) on (//button[text()='Click me'])[4]
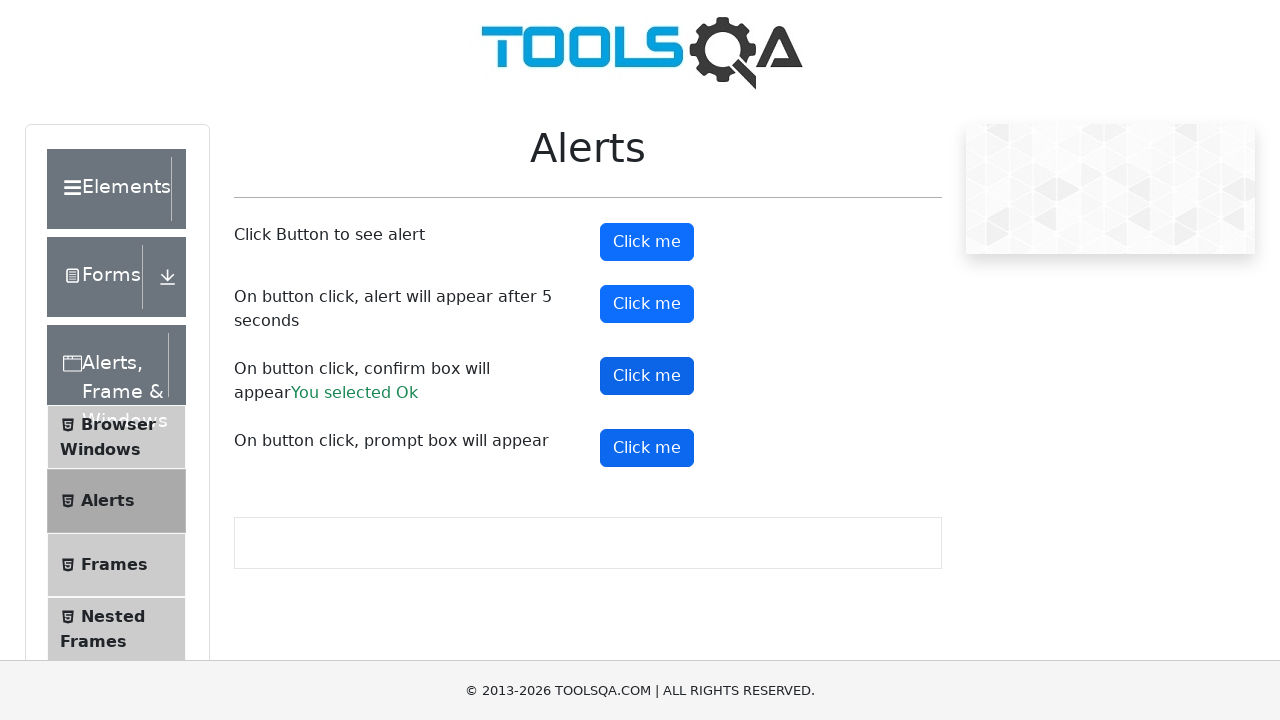

Waited 2 seconds for prompt dialog to be processed with text input
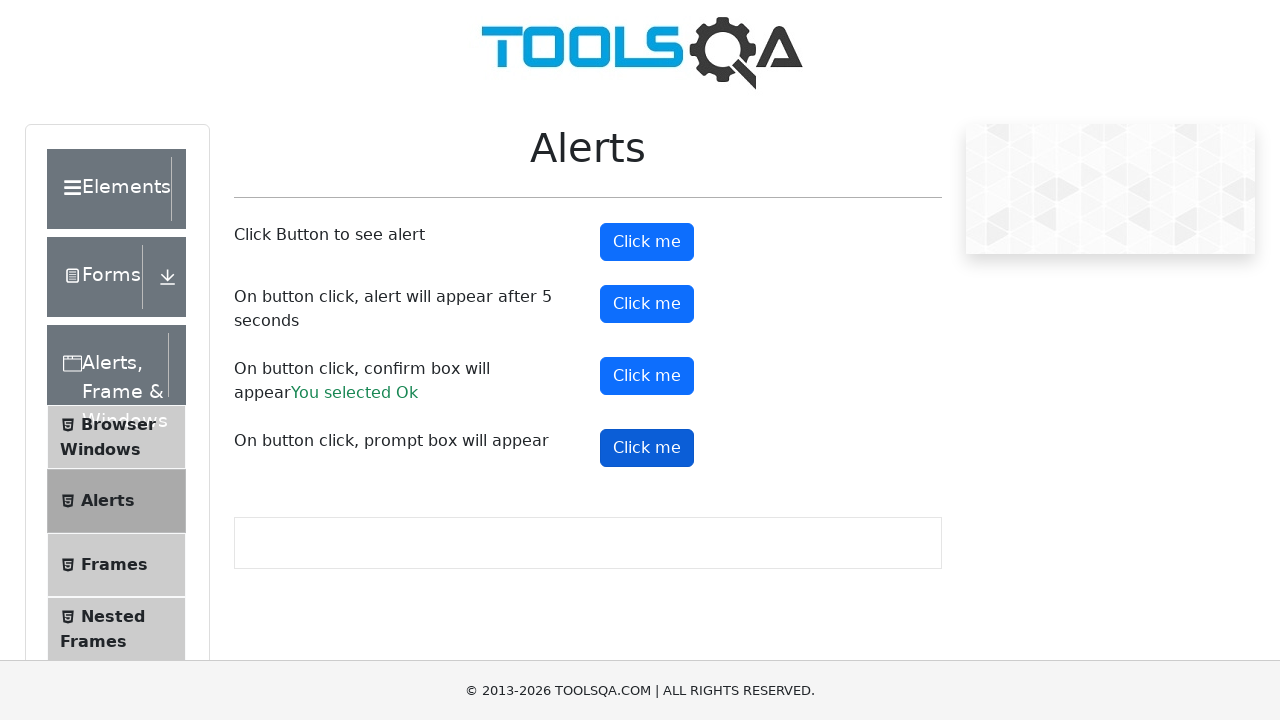

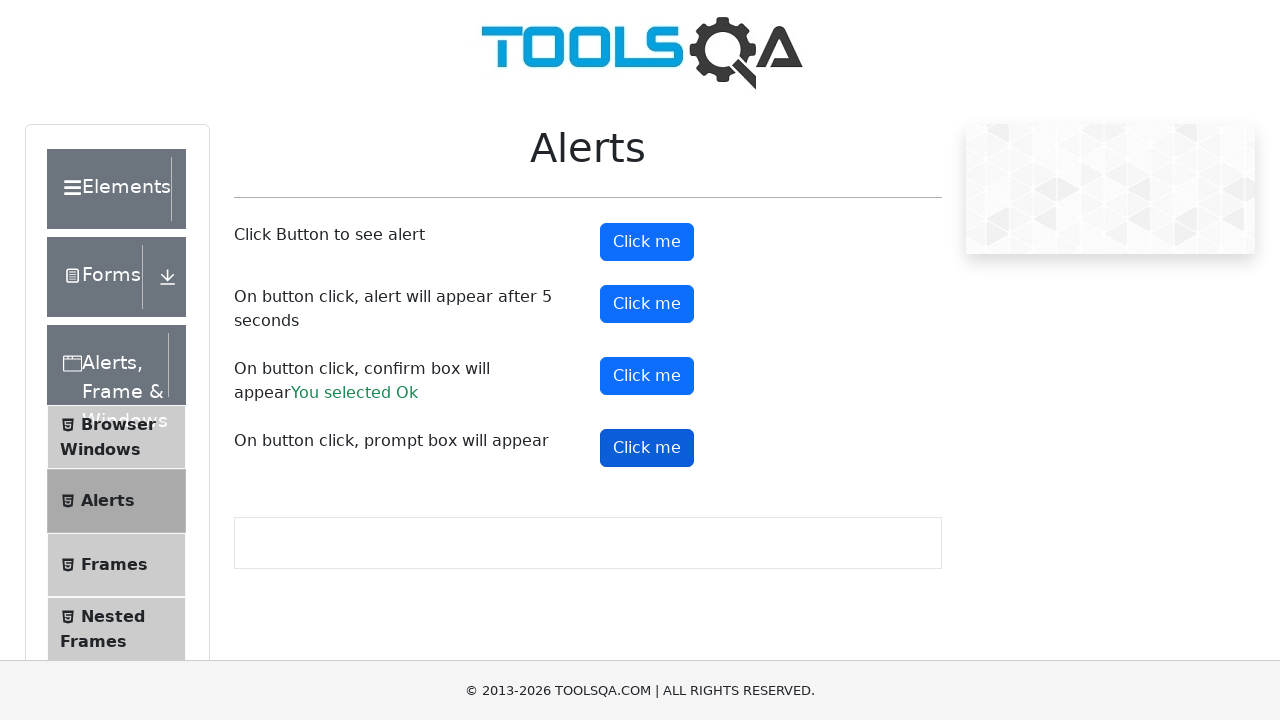